Tests a React calculator application by clicking number buttons and operators, then verifying the calculated result displays correctly using React component props.

Starting URL: https://codecept.io/test-react-calculator/

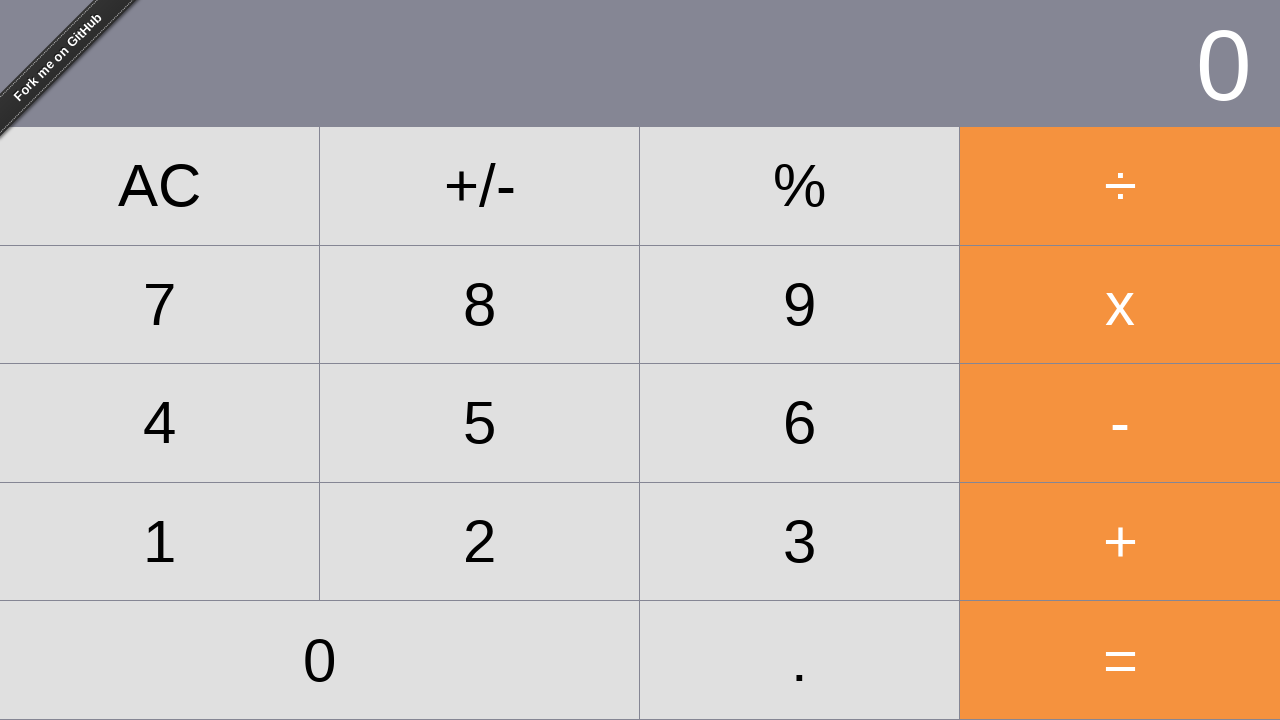

Clicked number 7 at (160, 304) on text=7
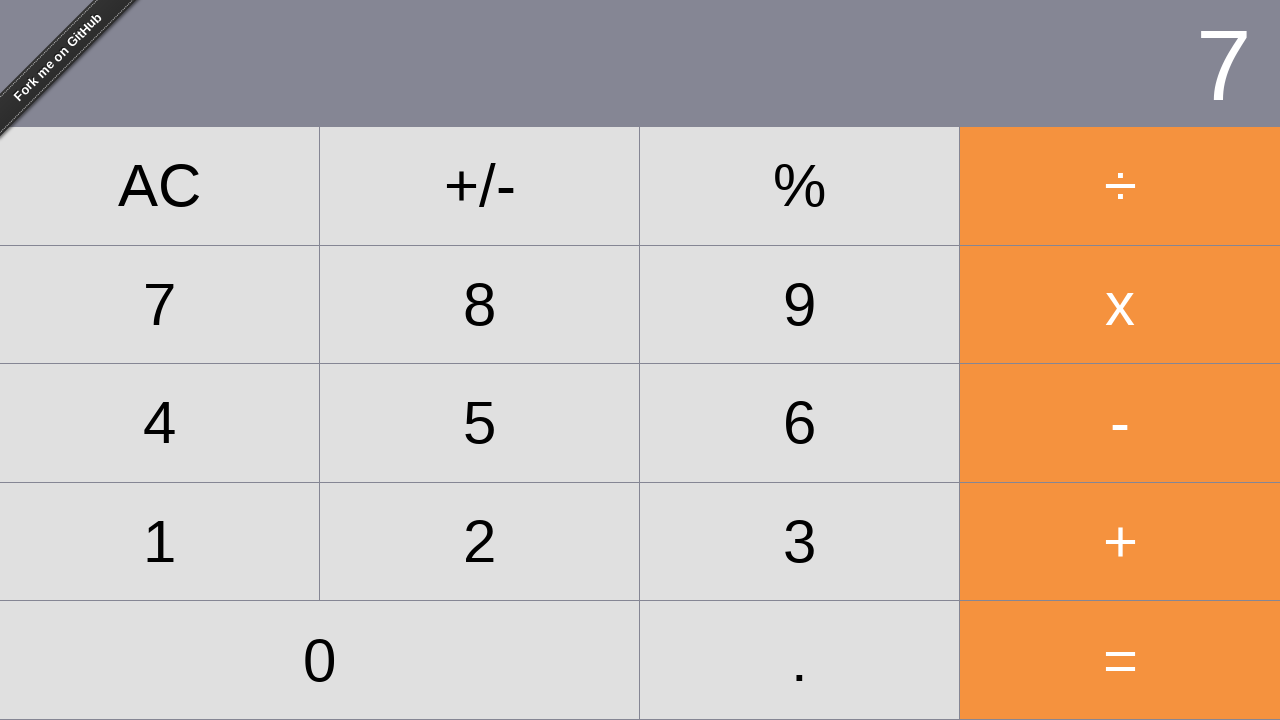

Clicked equals button at (1120, 660) on _react=t[name = '=']
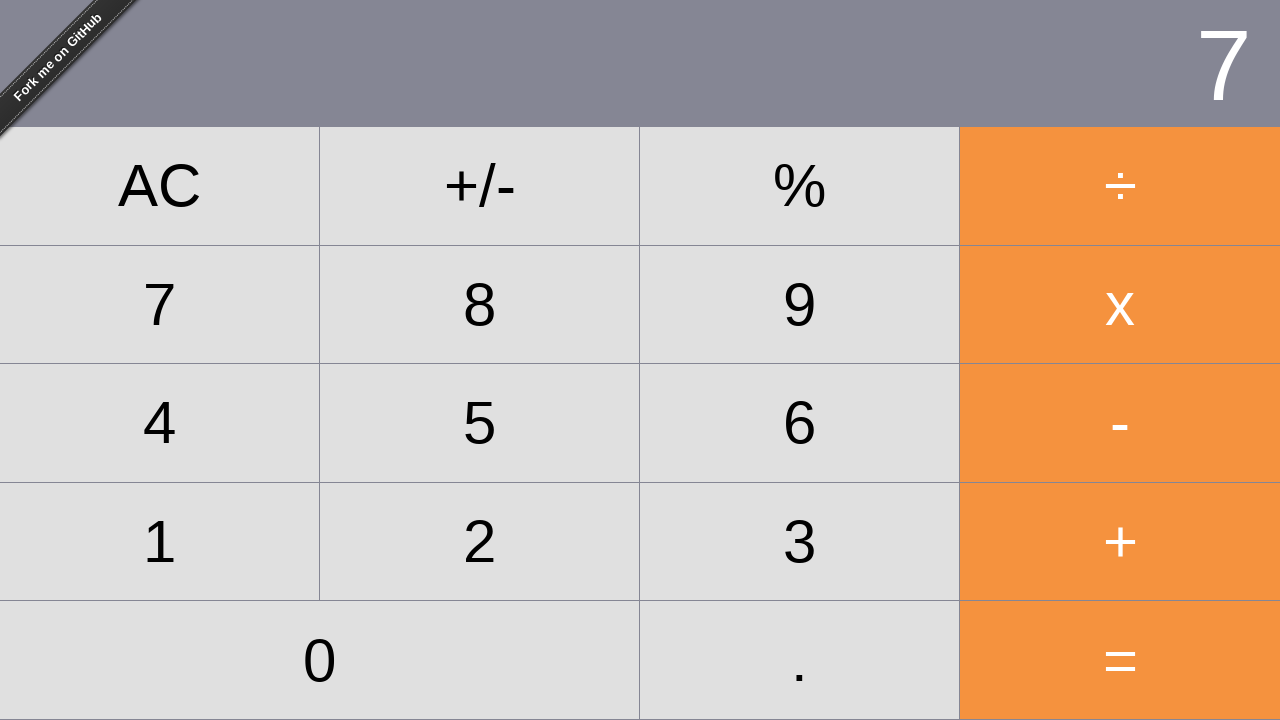

Verified display shows 7
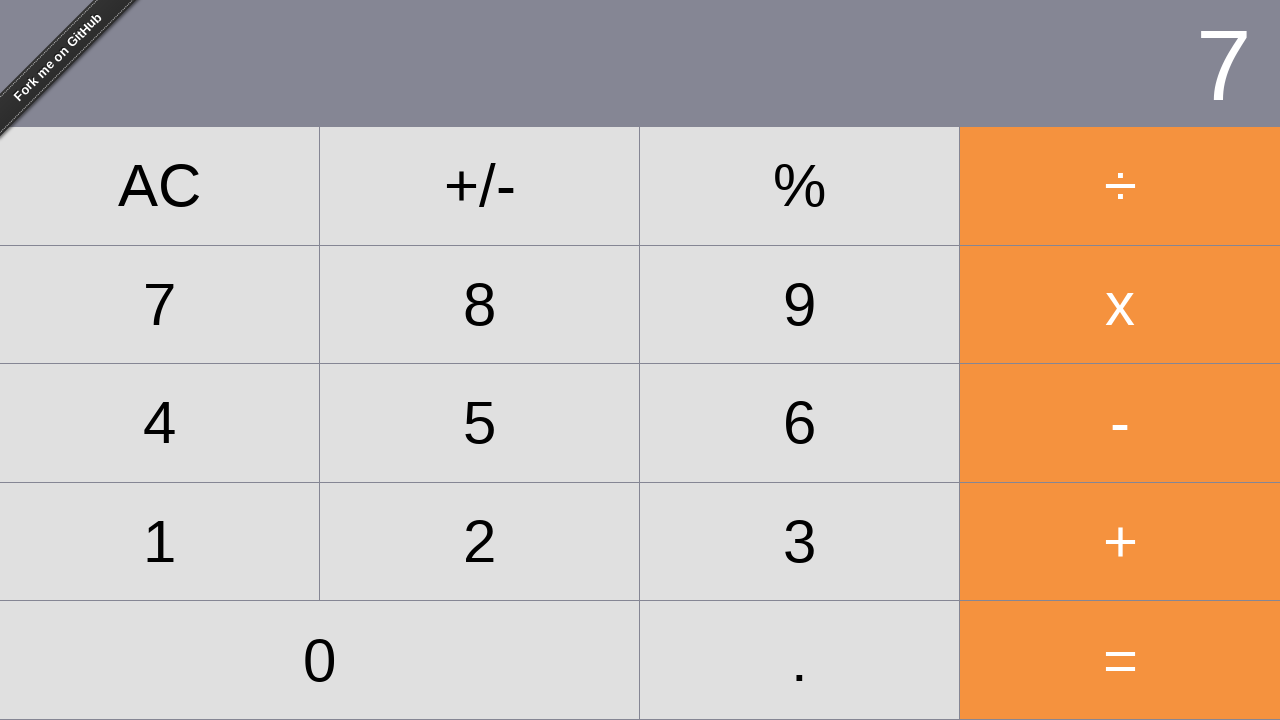

Clicked plus button at (1120, 542) on _react=t[name = '+']
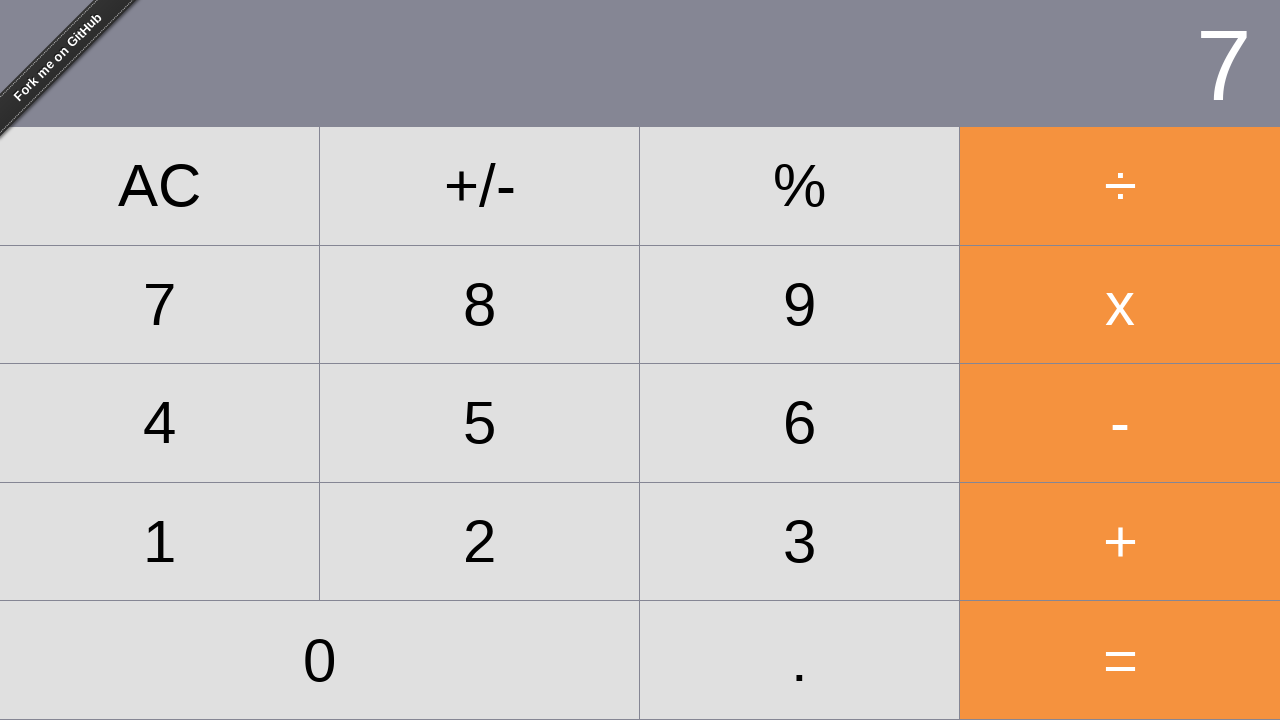

Clicked number 3 at (800, 542) on _react=t[name = '3']
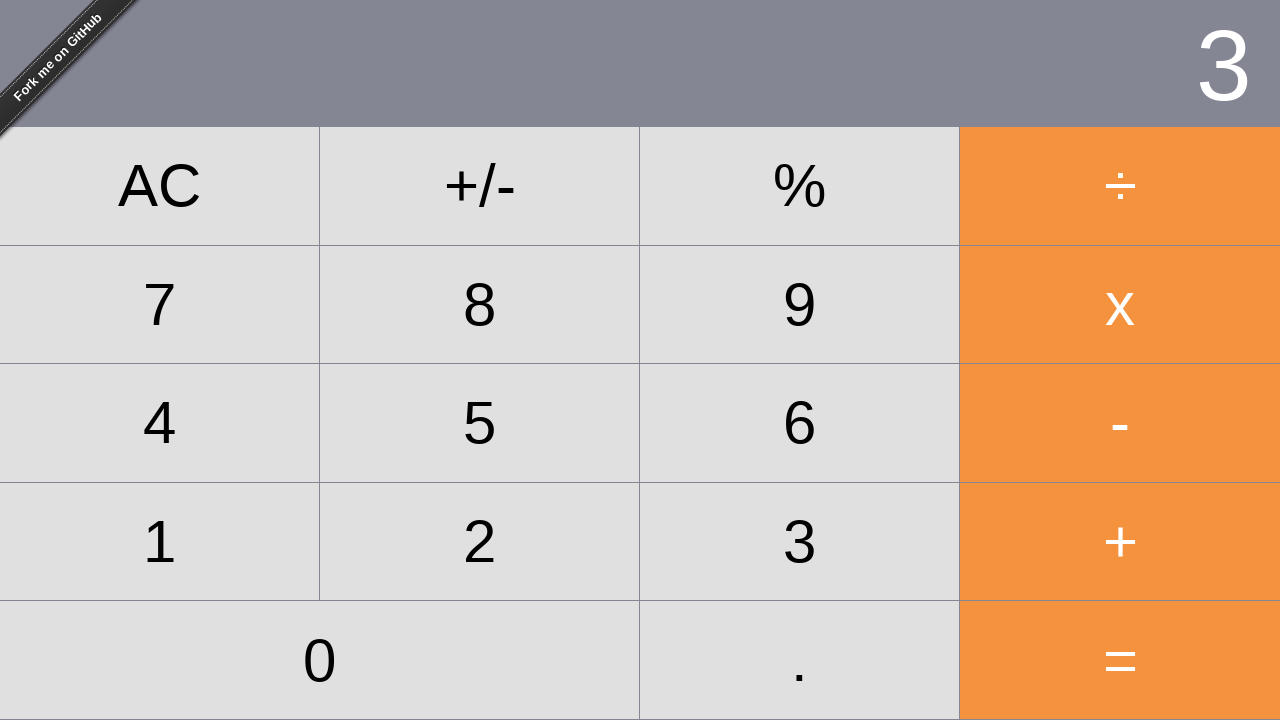

Clicked equals button to calculate result at (1120, 660) on _react=t[name = '=']
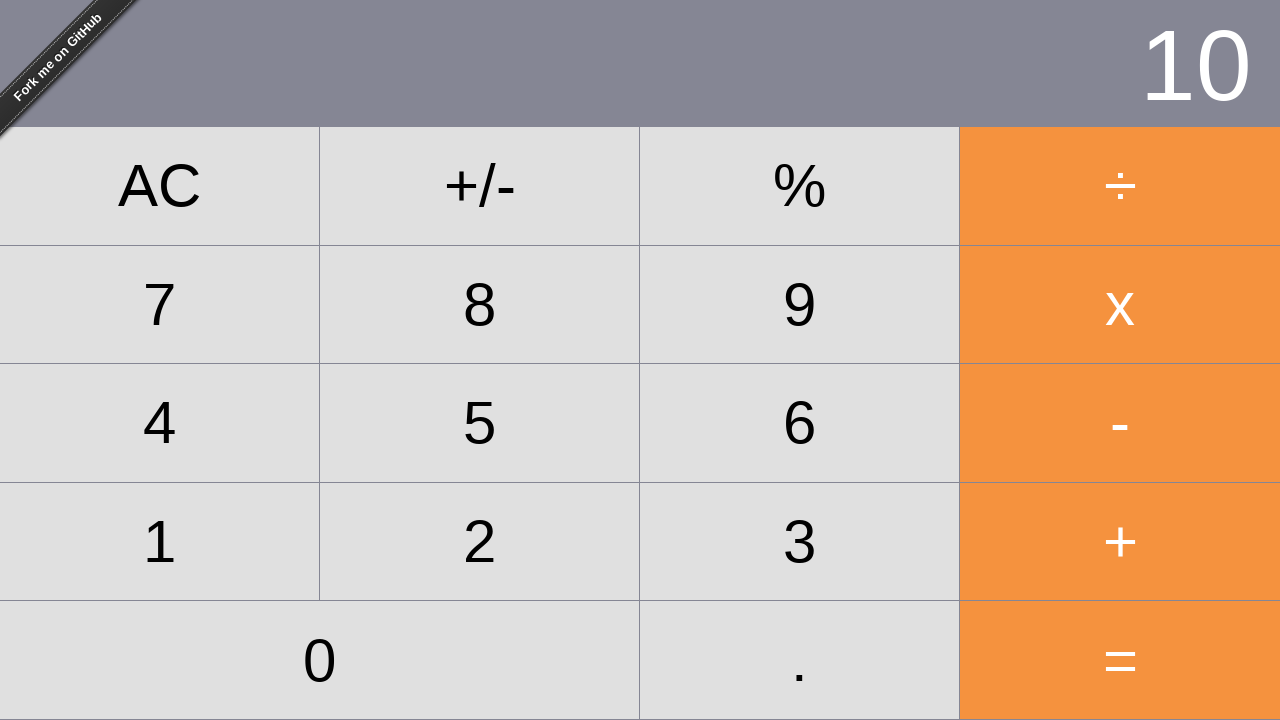

Verified calculator result shows 10
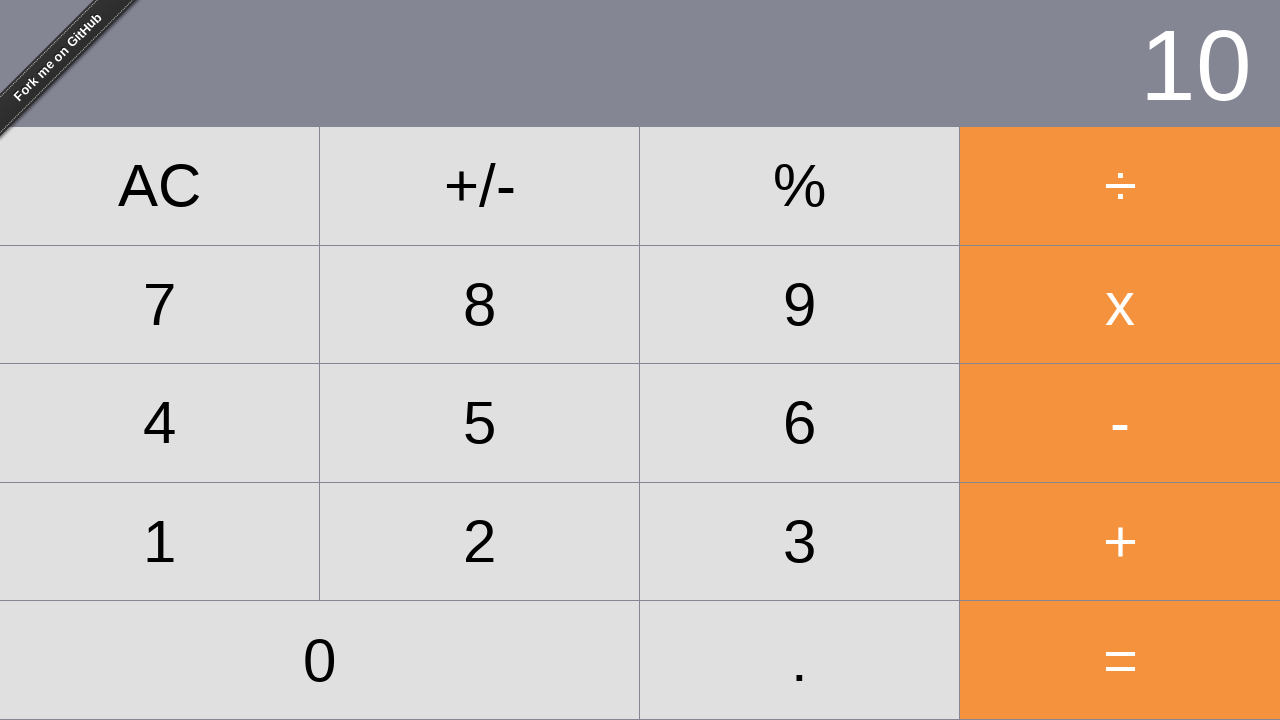

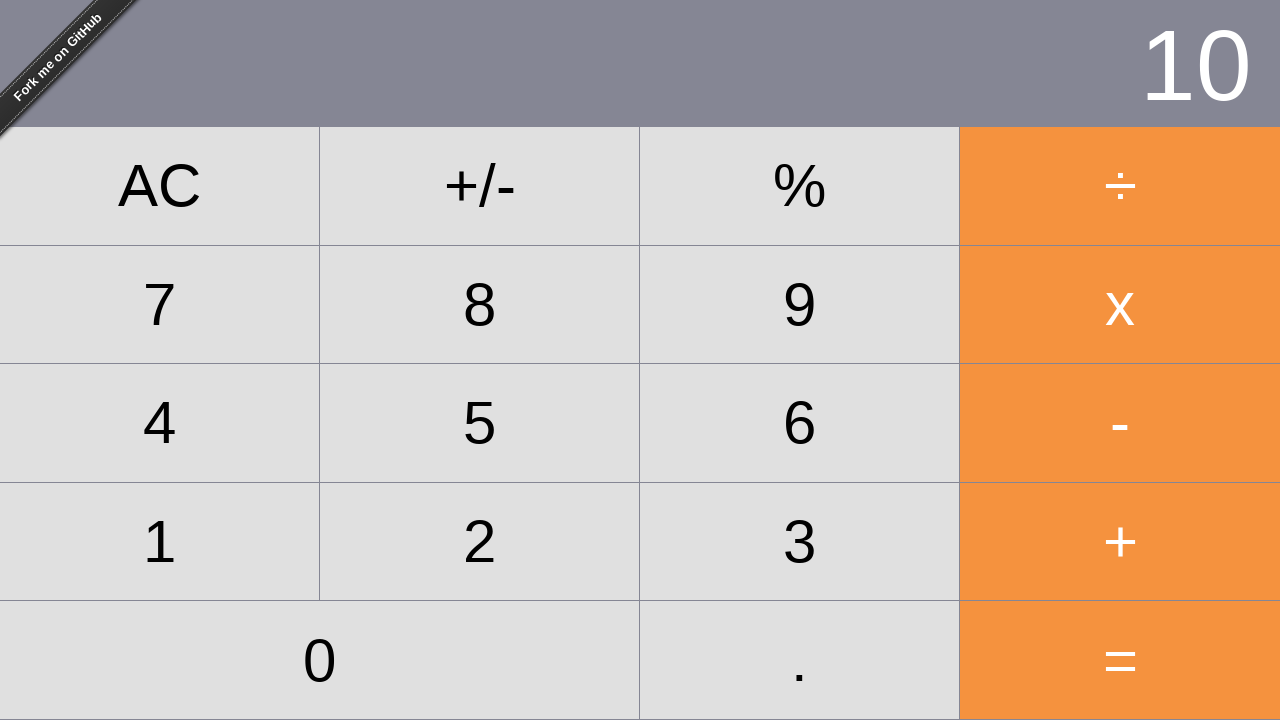